Visits multiple retail websites (Lulu and Georgia, Wayfair, West Elm, Walmart) and verifies that each page loads successfully by checking the page title

Starting URL: https://luluandgeorgia.com

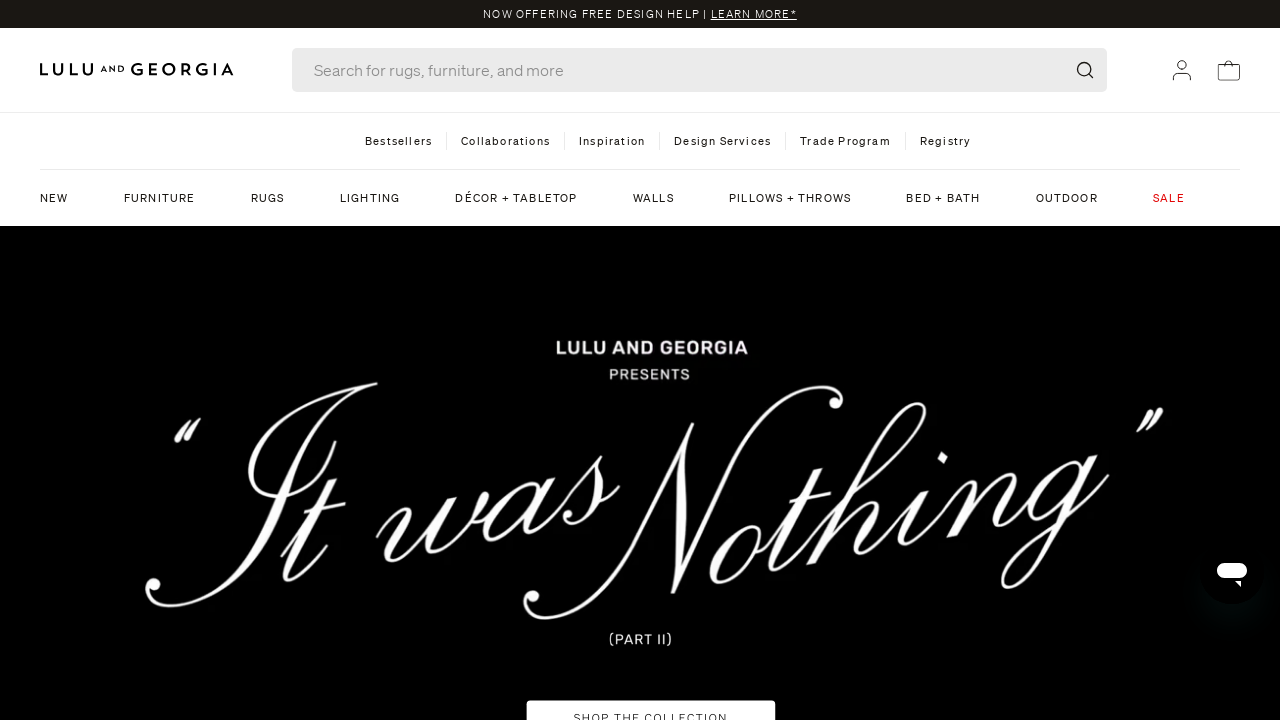

Waited for luluandgeorgia.com page to load (domcontentloaded)
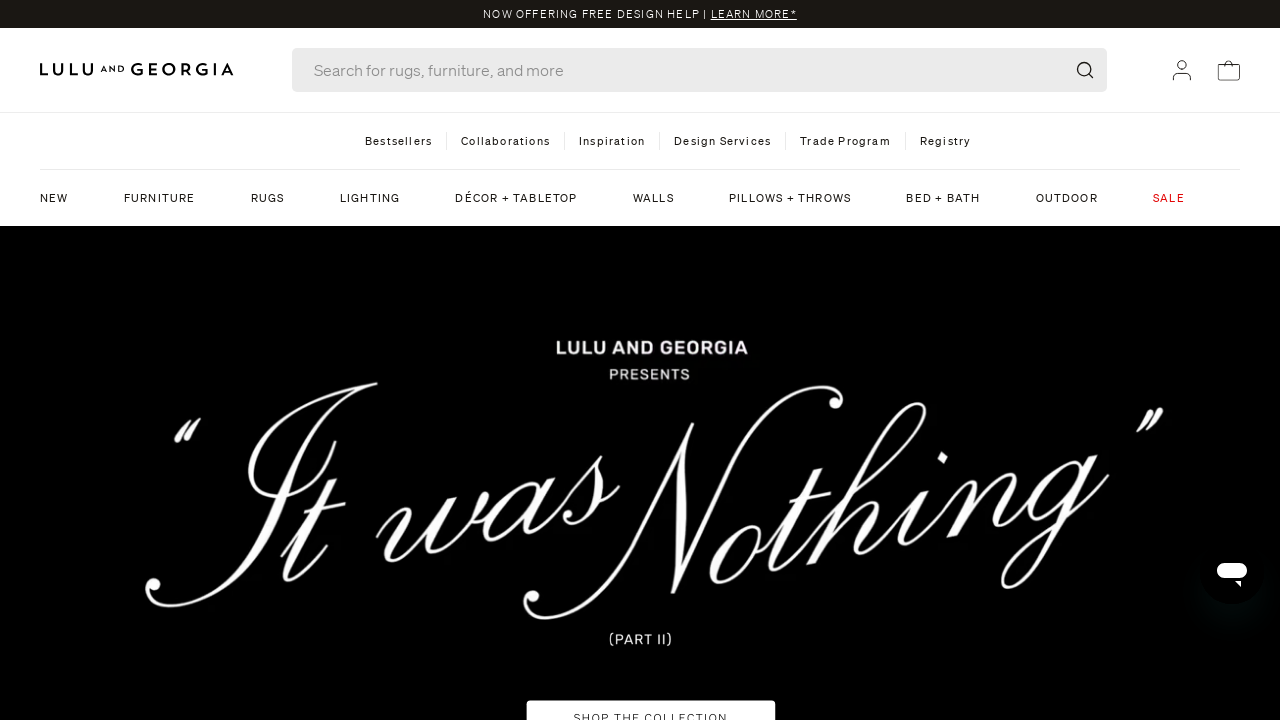

Retrieved page title from luluandgeorgia.com
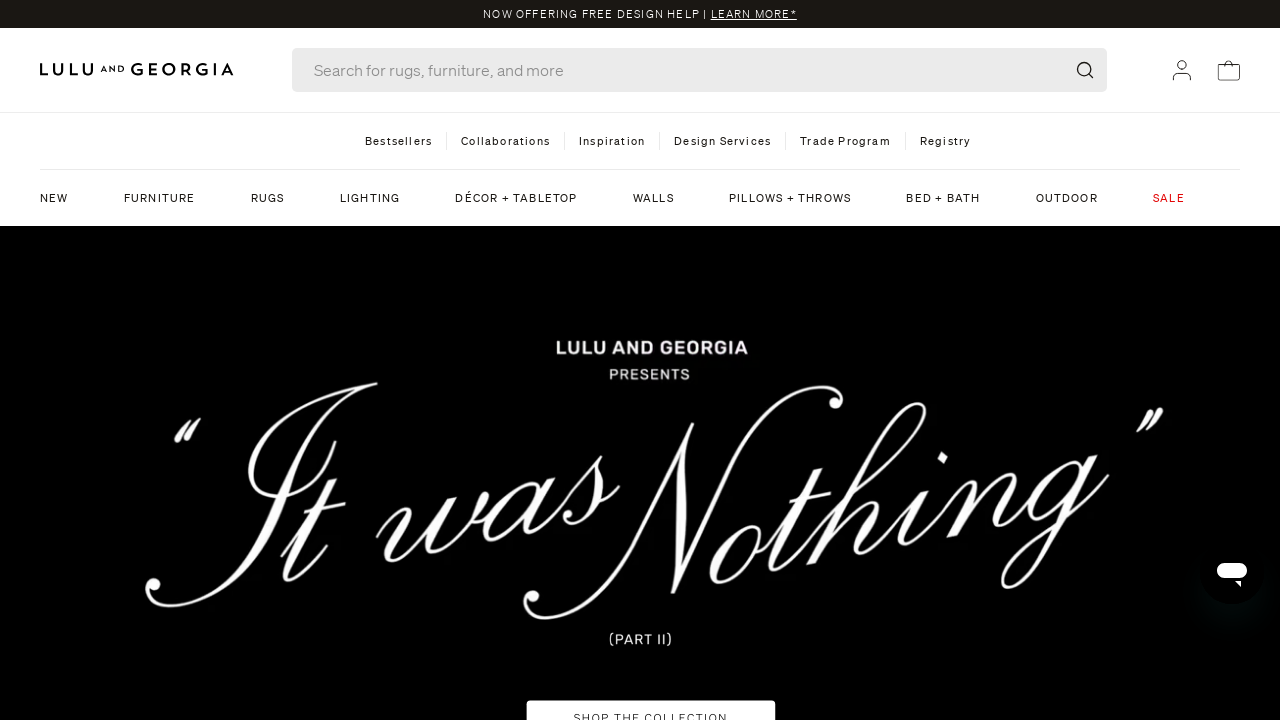

Verified luluandgeorgia.com page title is not empty
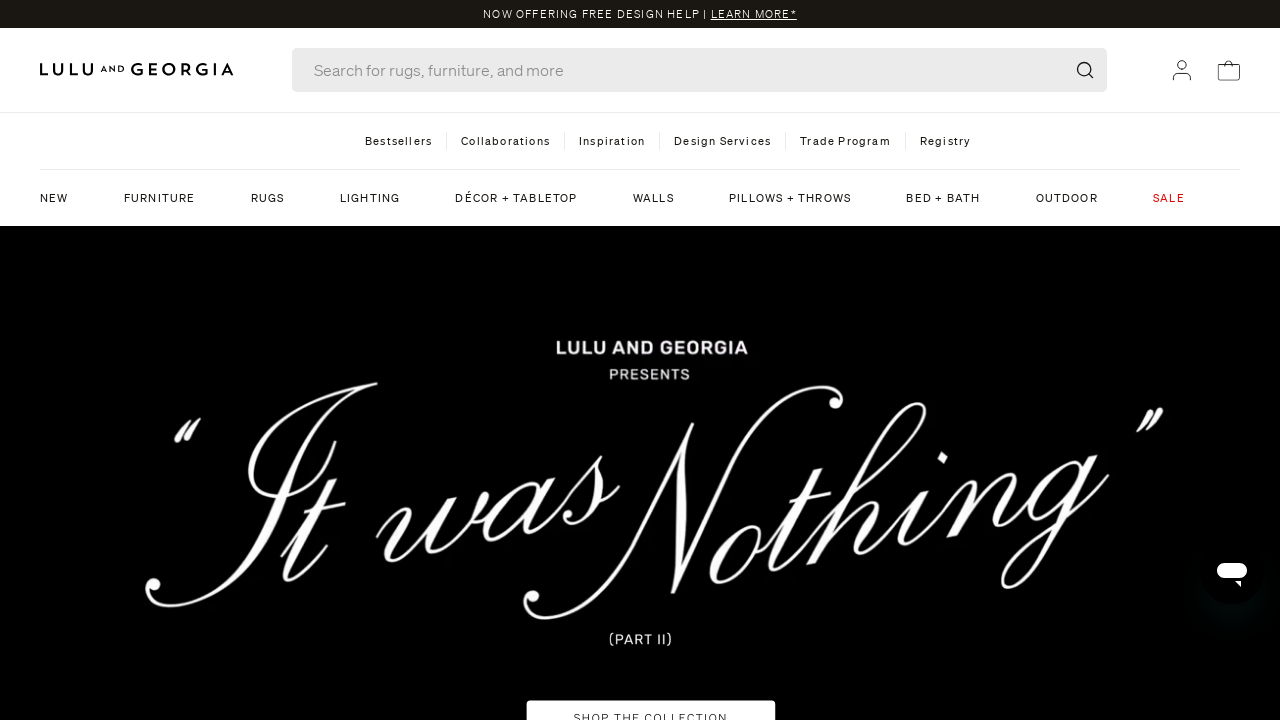

Navigated to wayfair.com
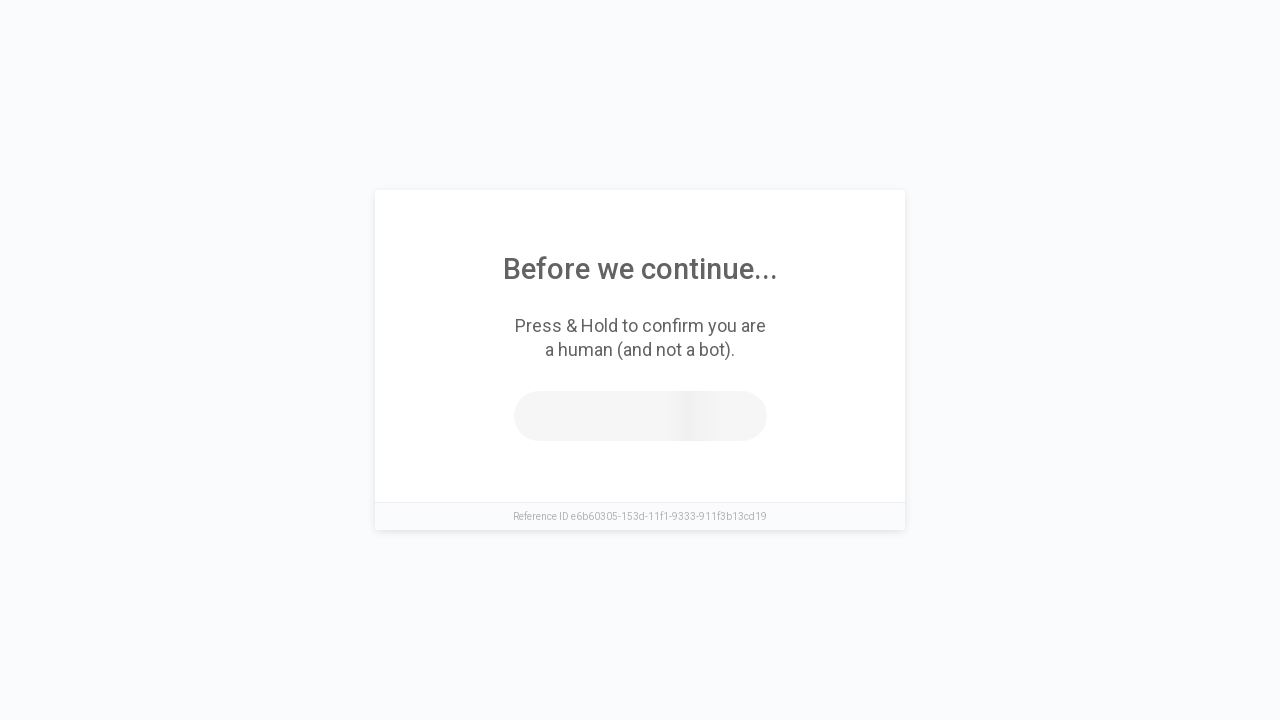

Waited for wayfair.com page to load (domcontentloaded)
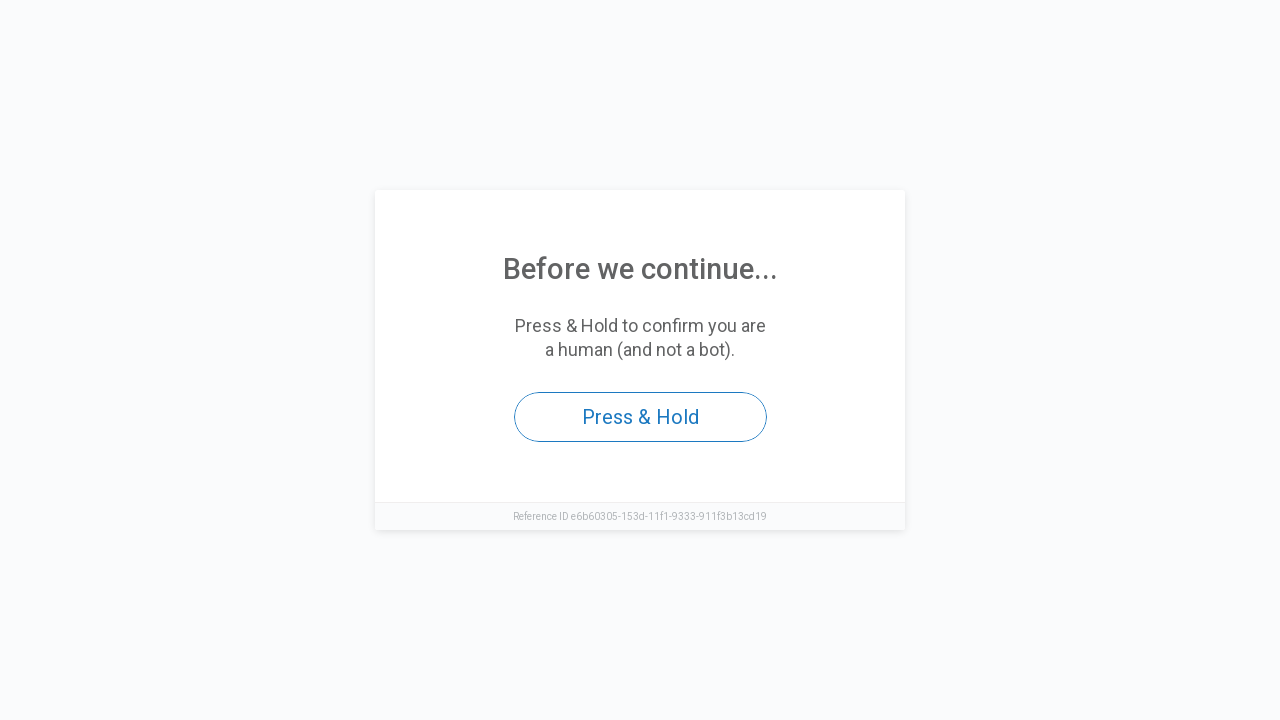

Retrieved page title from wayfair.com
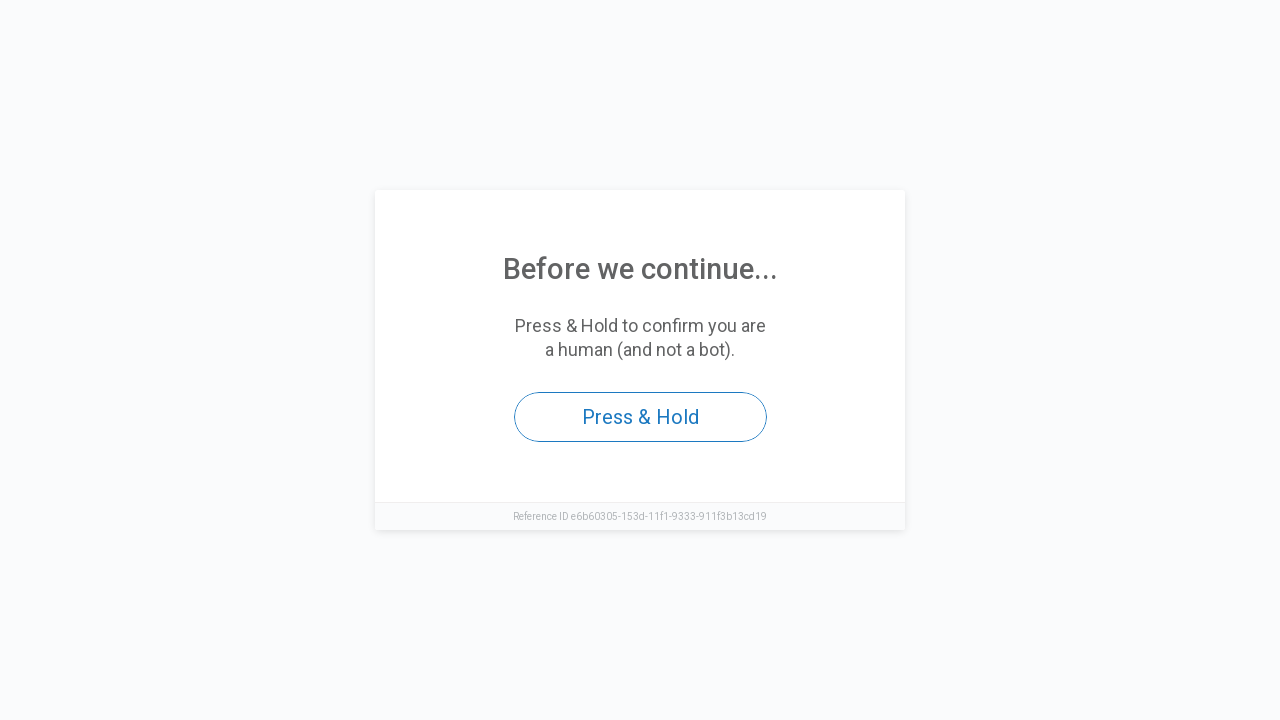

Verified wayfair.com page title is not empty
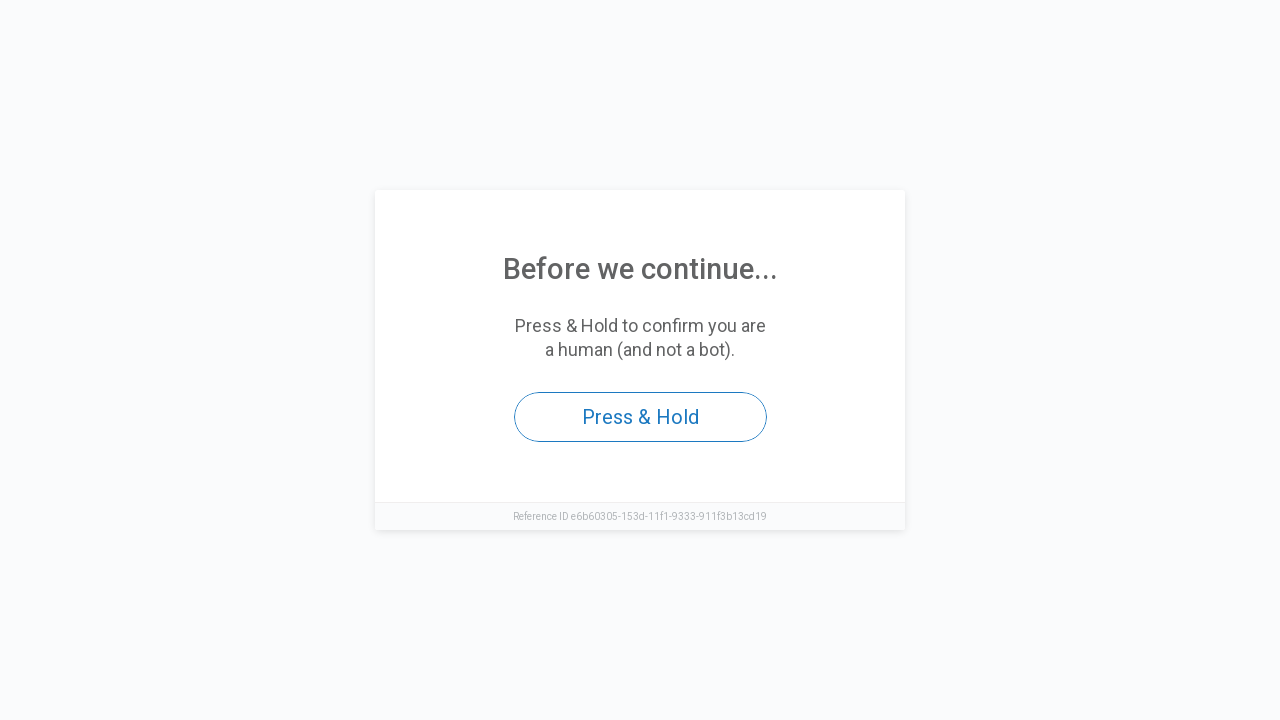

Navigated to westelm.com
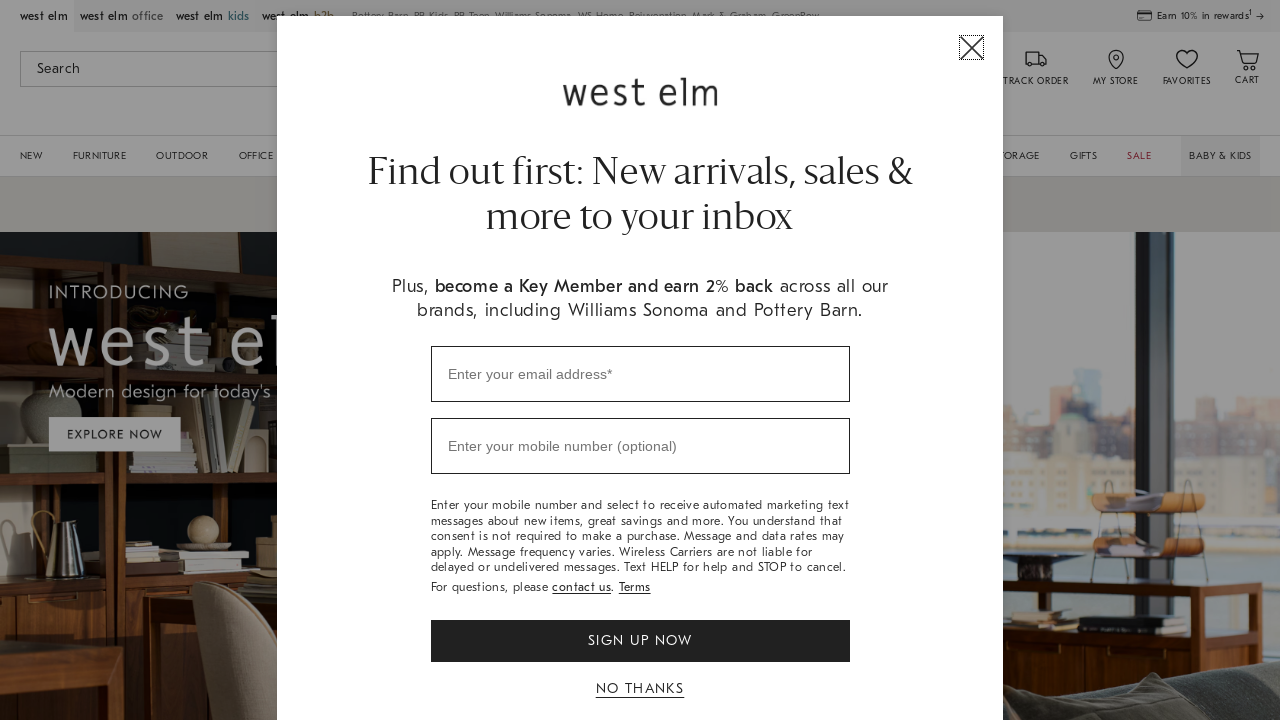

Waited for westelm.com page to load (domcontentloaded)
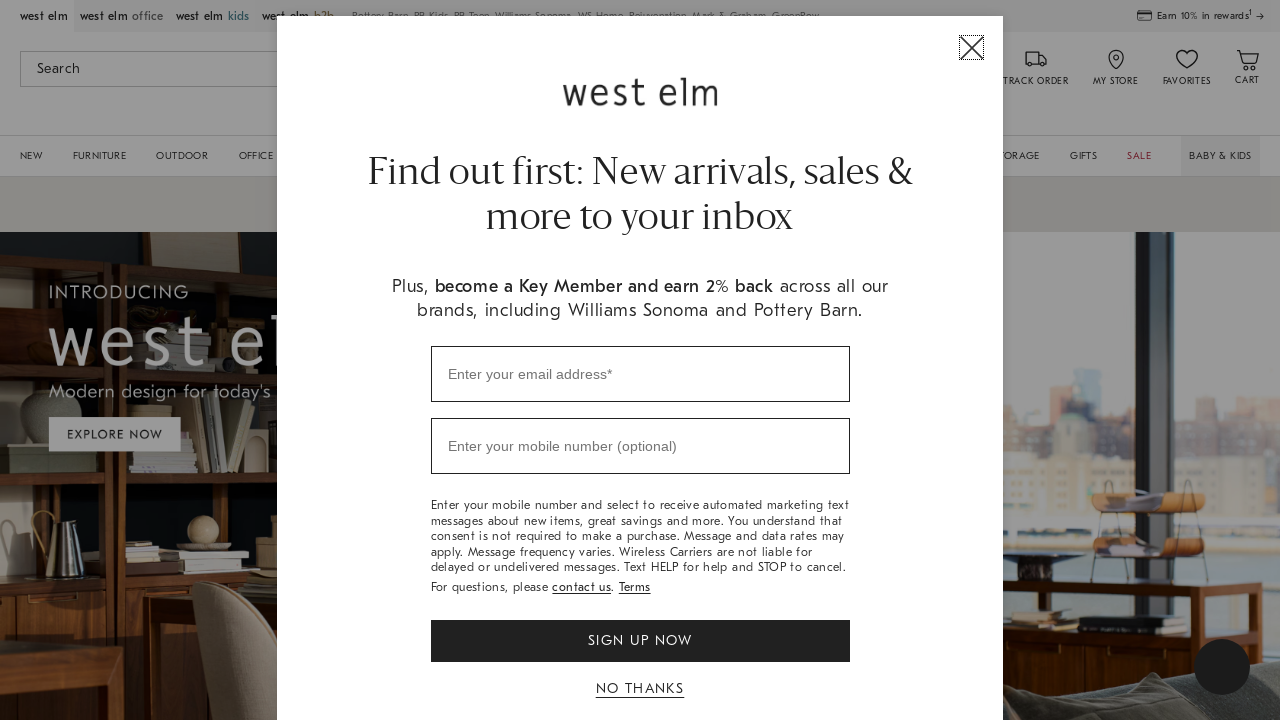

Retrieved page title from westelm.com
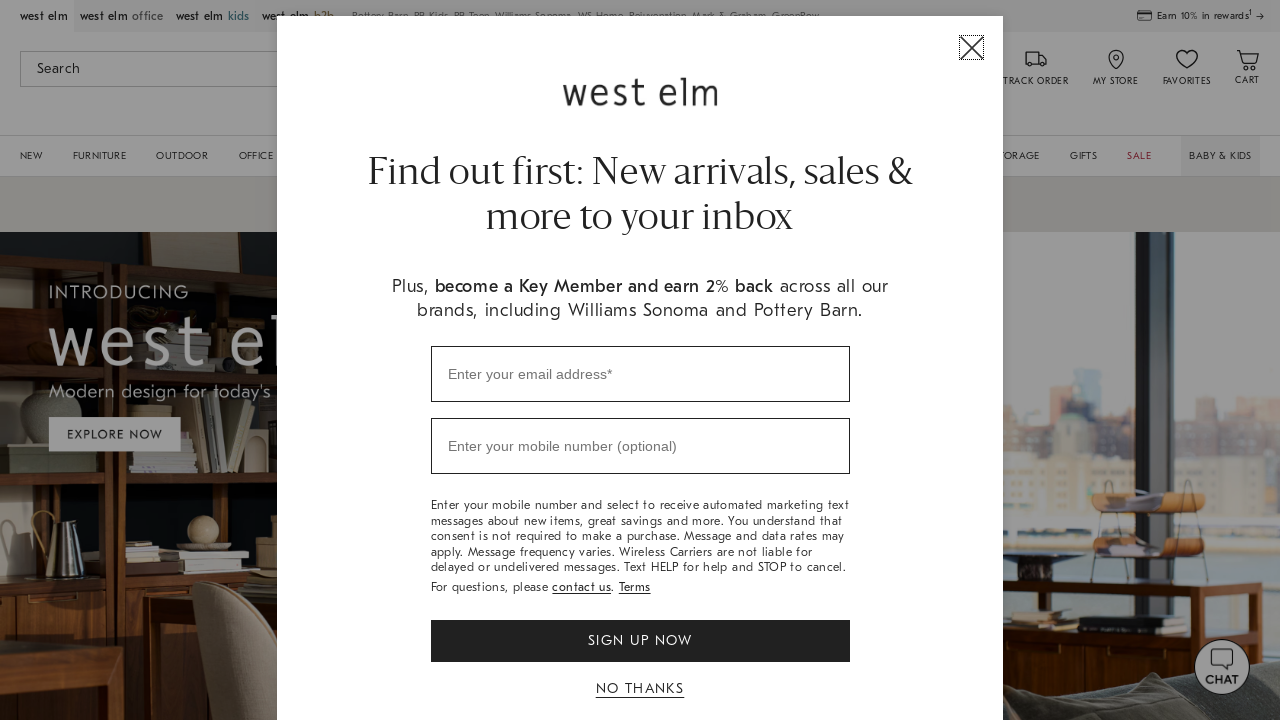

Verified westelm.com page title is not empty
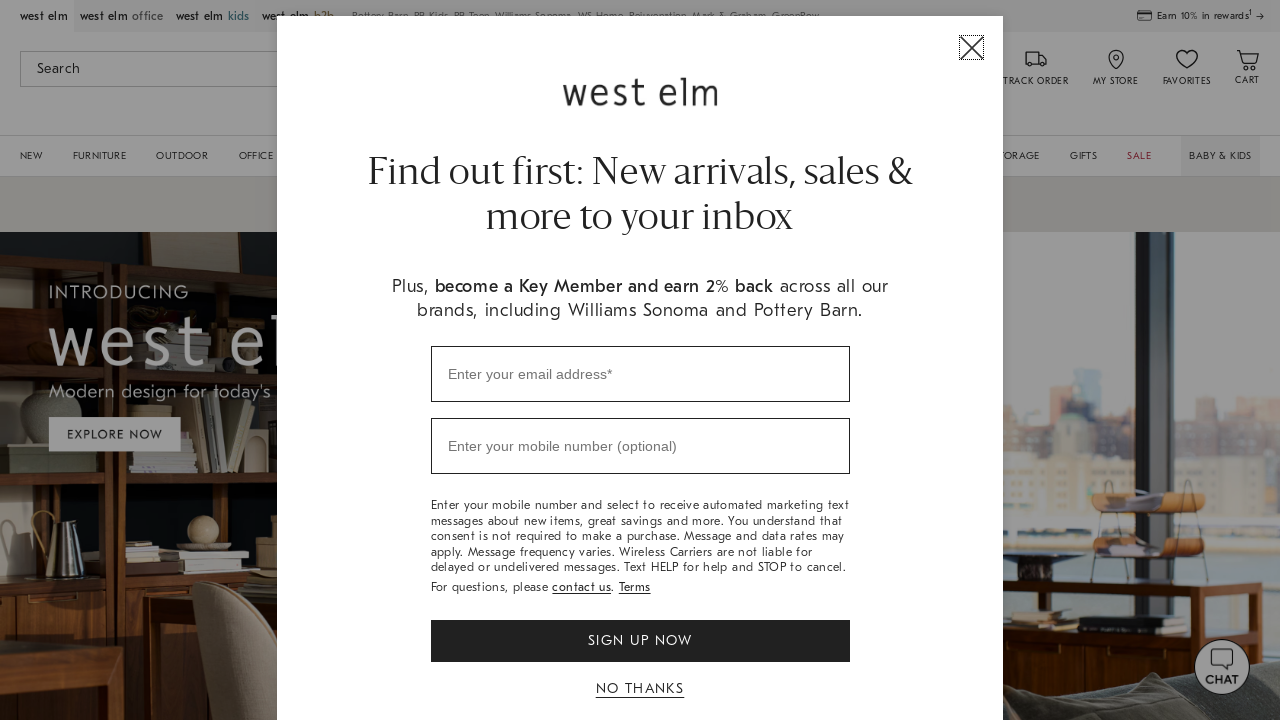

Navigated to walmart.com
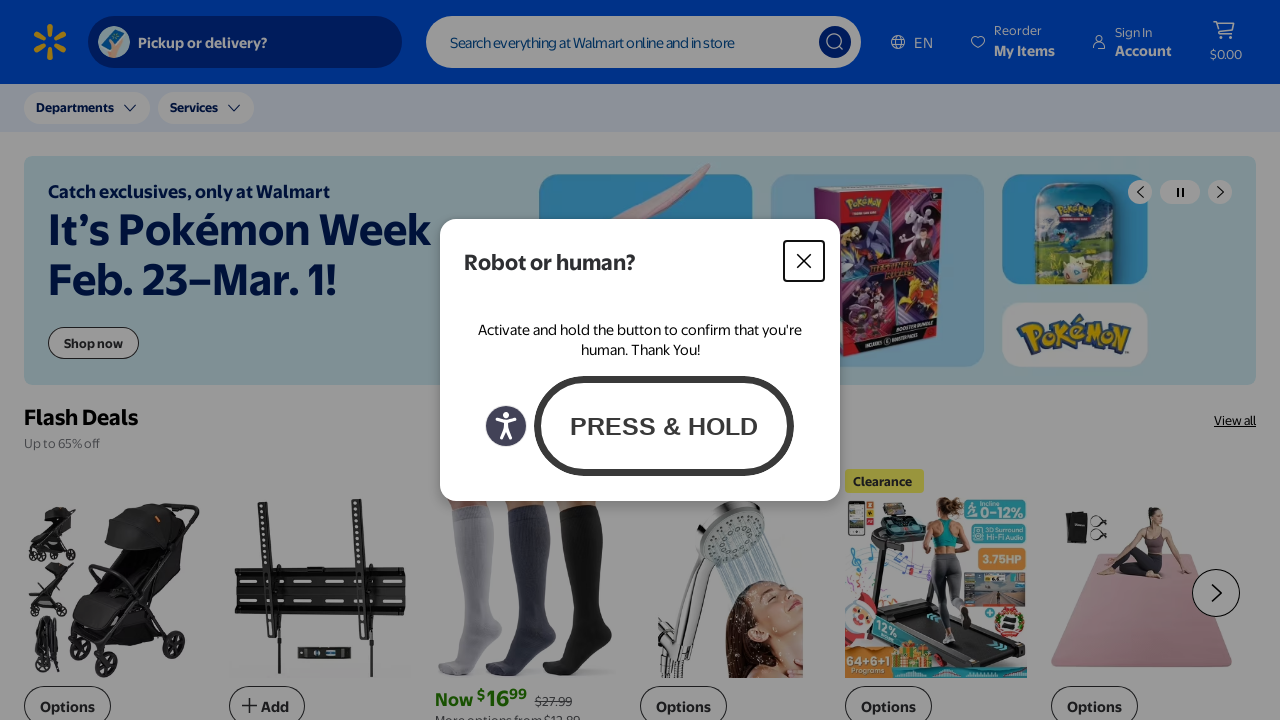

Waited for walmart.com page to load (domcontentloaded)
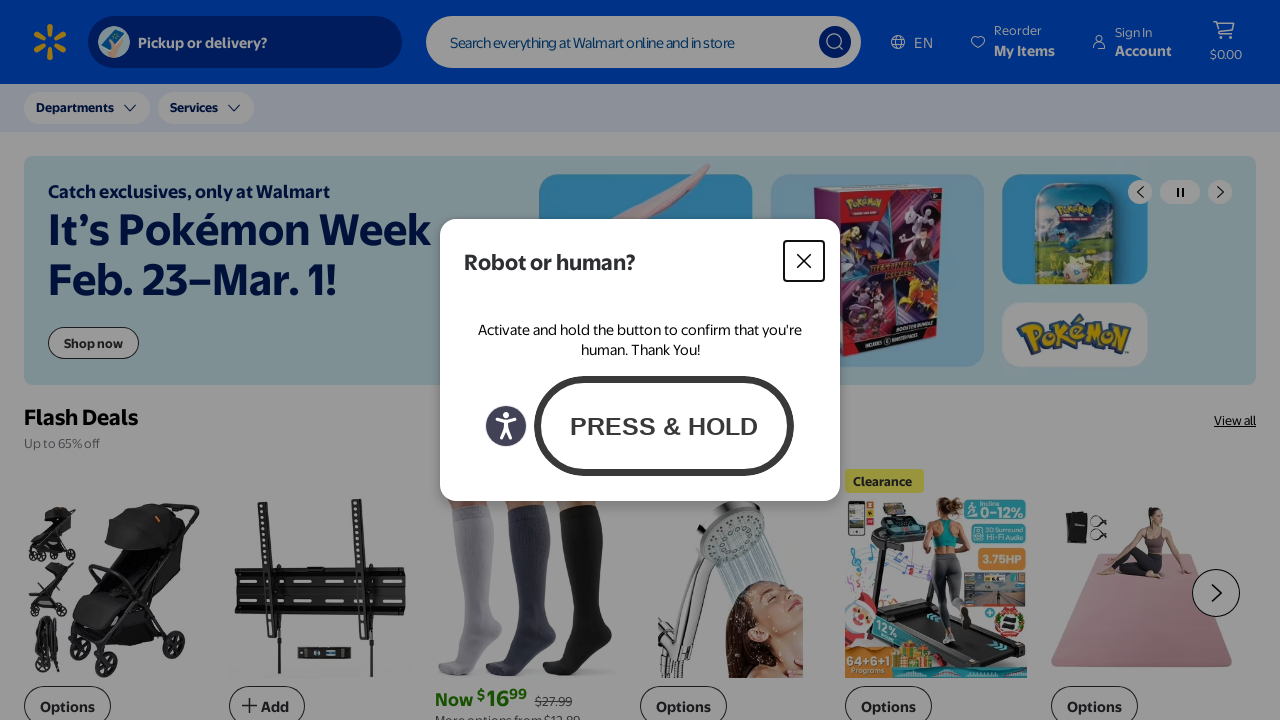

Retrieved page title from walmart.com
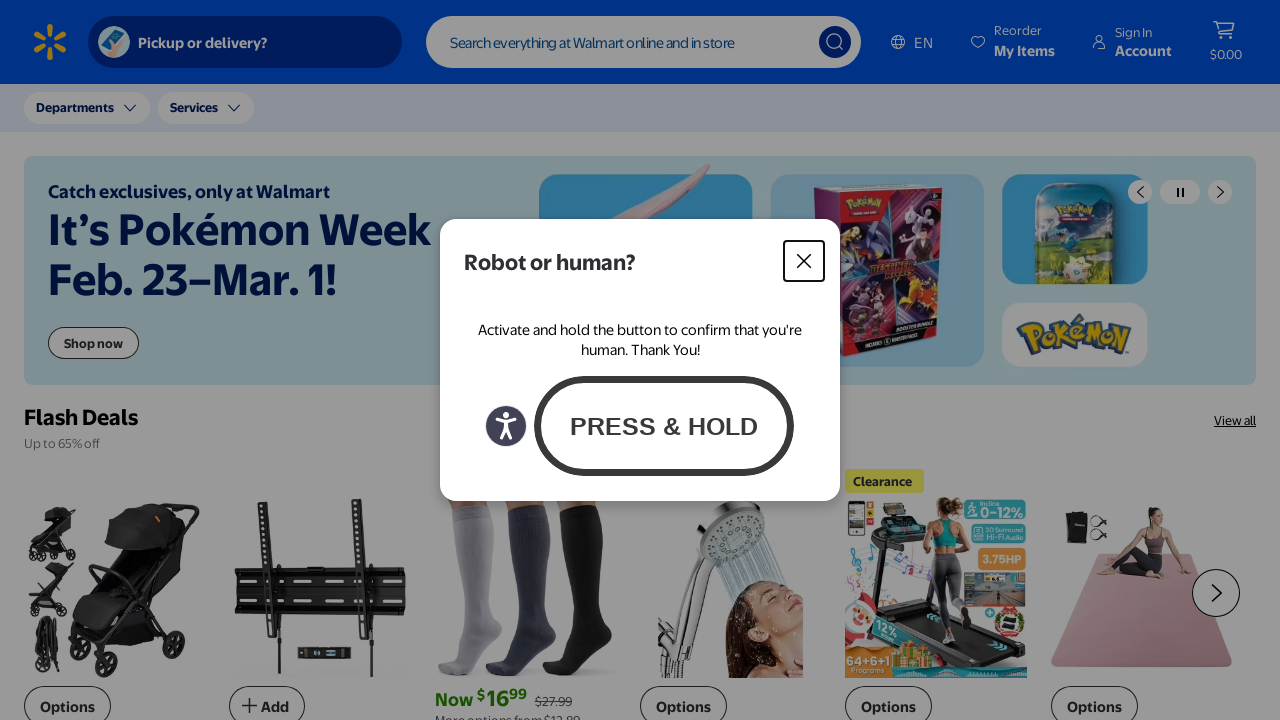

Verified walmart.com page title is not empty
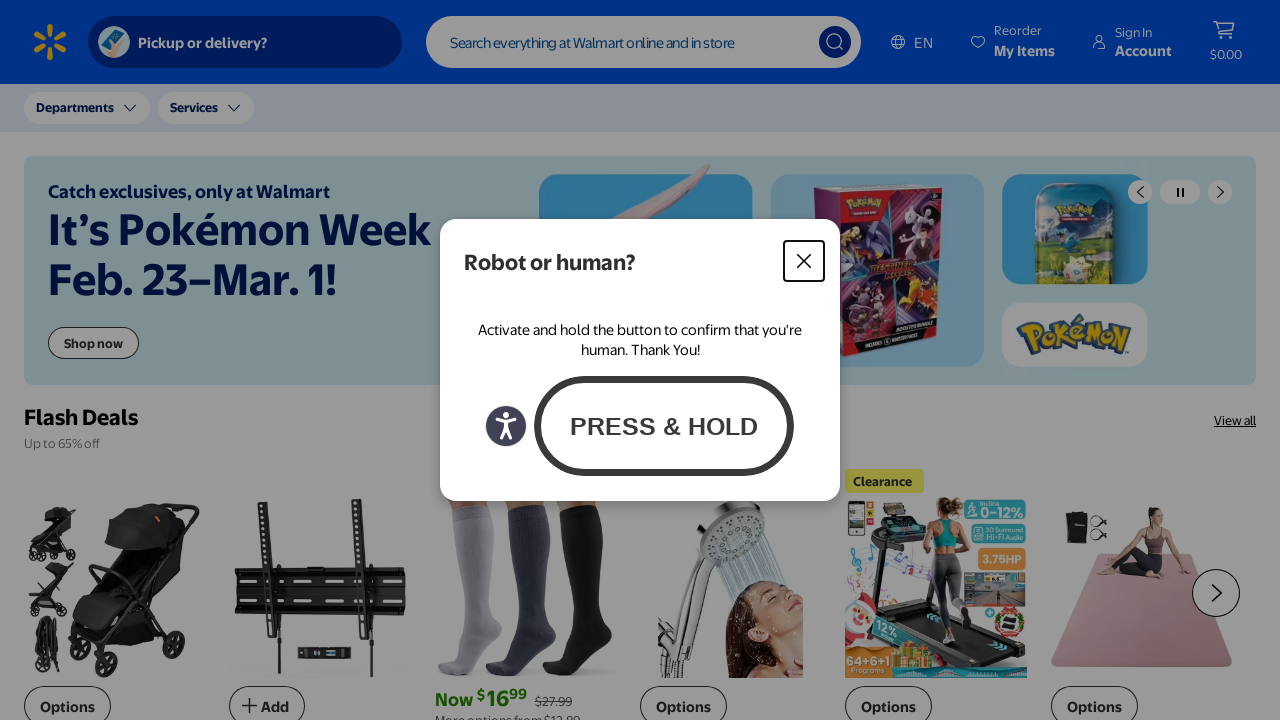

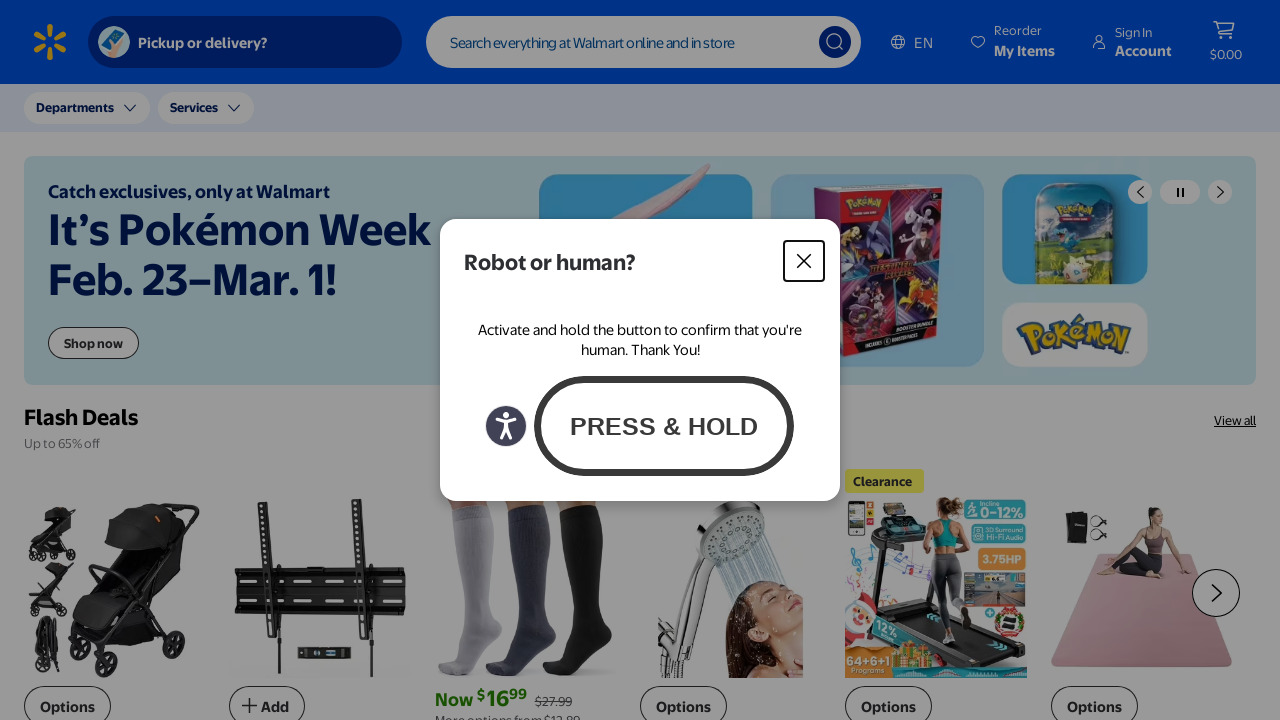